Tests the toggle hide/show functionality by clicking a button and verifying that an element's visibility changes

Starting URL: https://www.w3schools.com/howto/howto_js_toggle_hide_show.asp

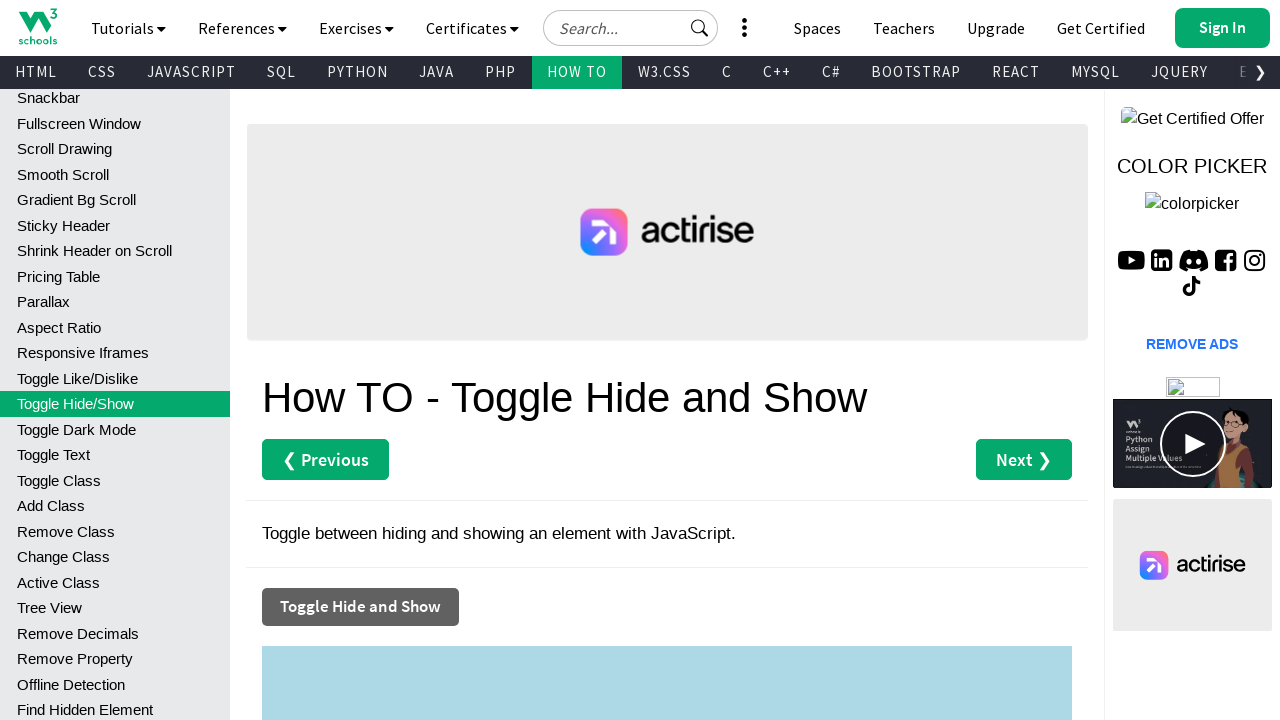

Located the text element with id 'myDIV'
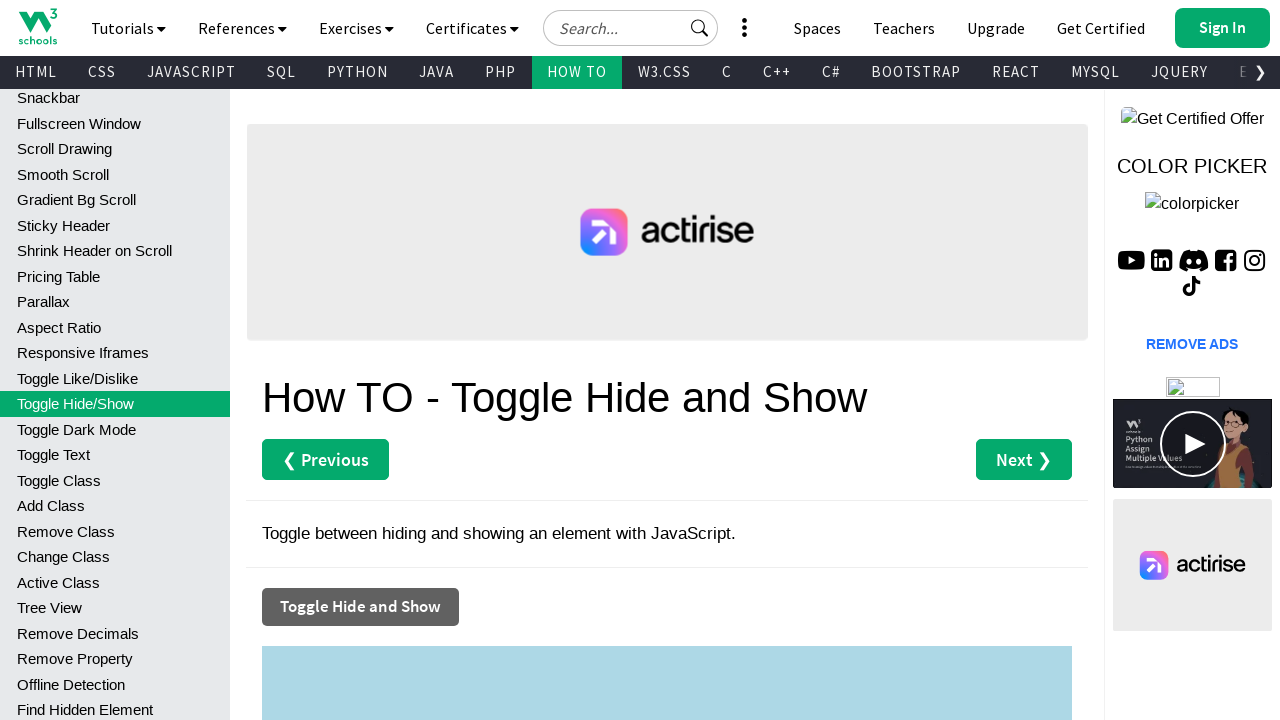

Verified that the text element is initially visible
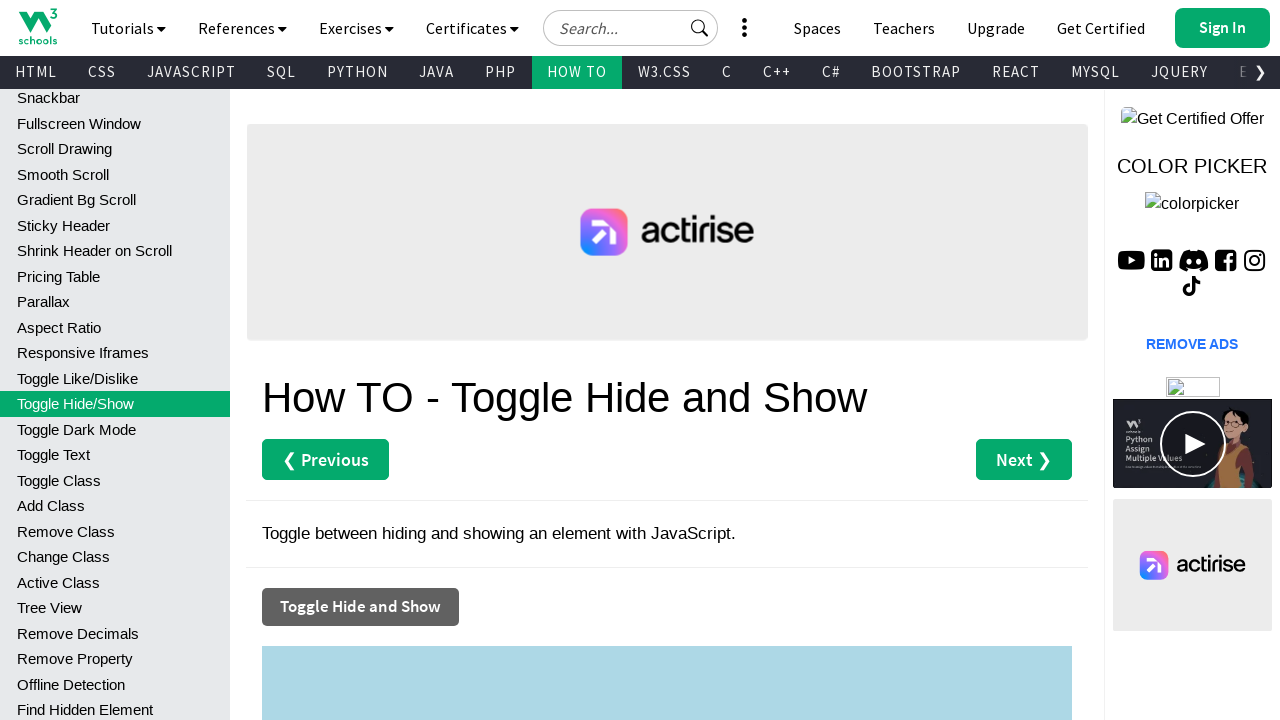

Clicked the 'Toggle Hide and Show' button to hide the element at (360, 607) on button:has-text('Toggle Hide and Show')
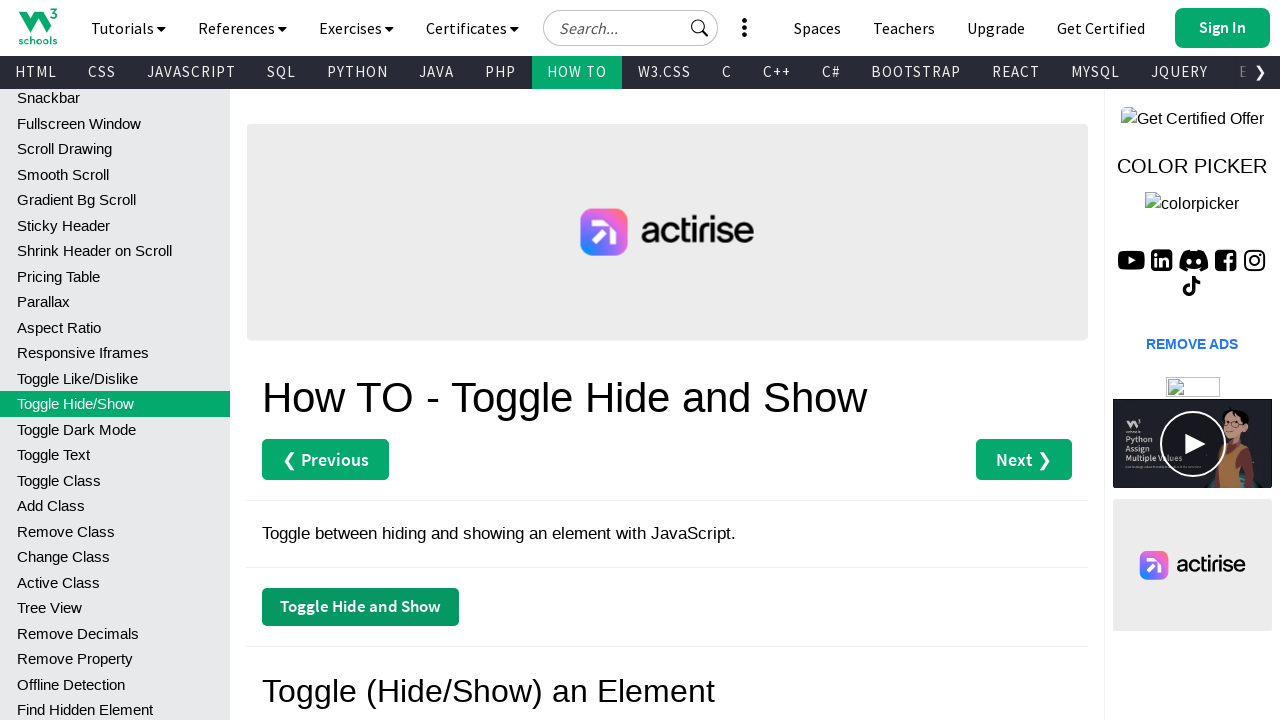

Verified that the text element is now hidden after toggle
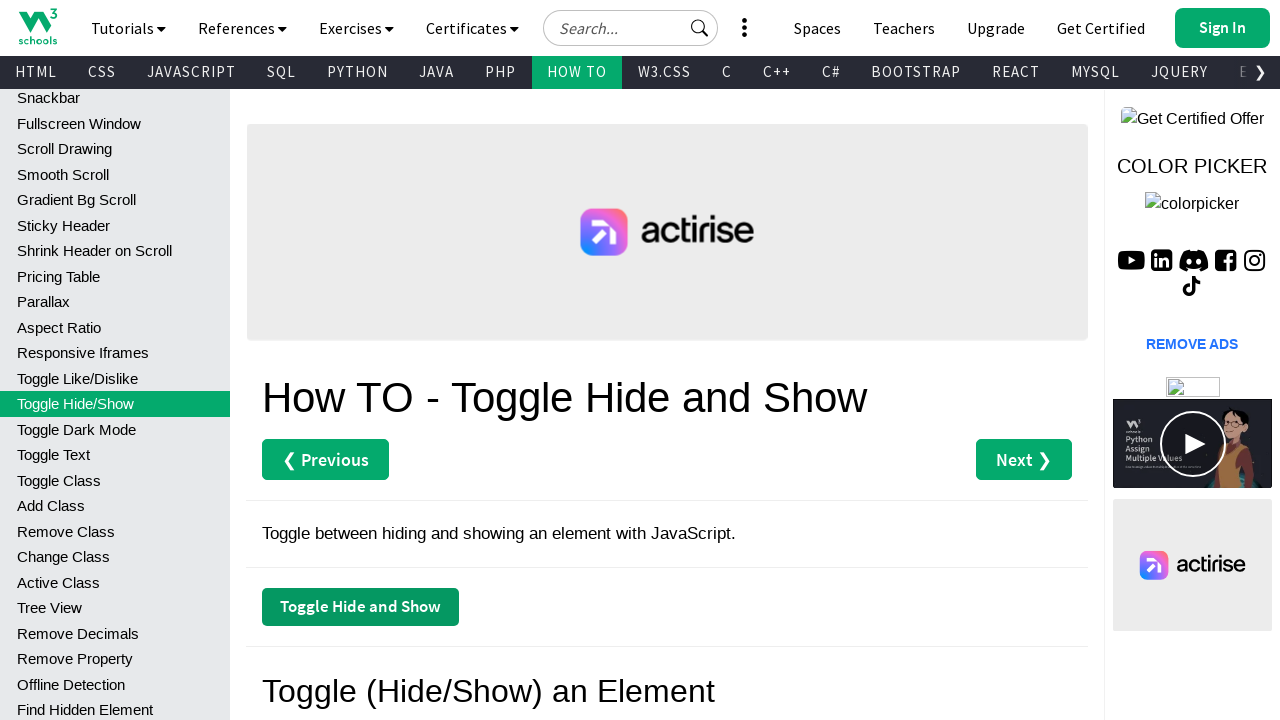

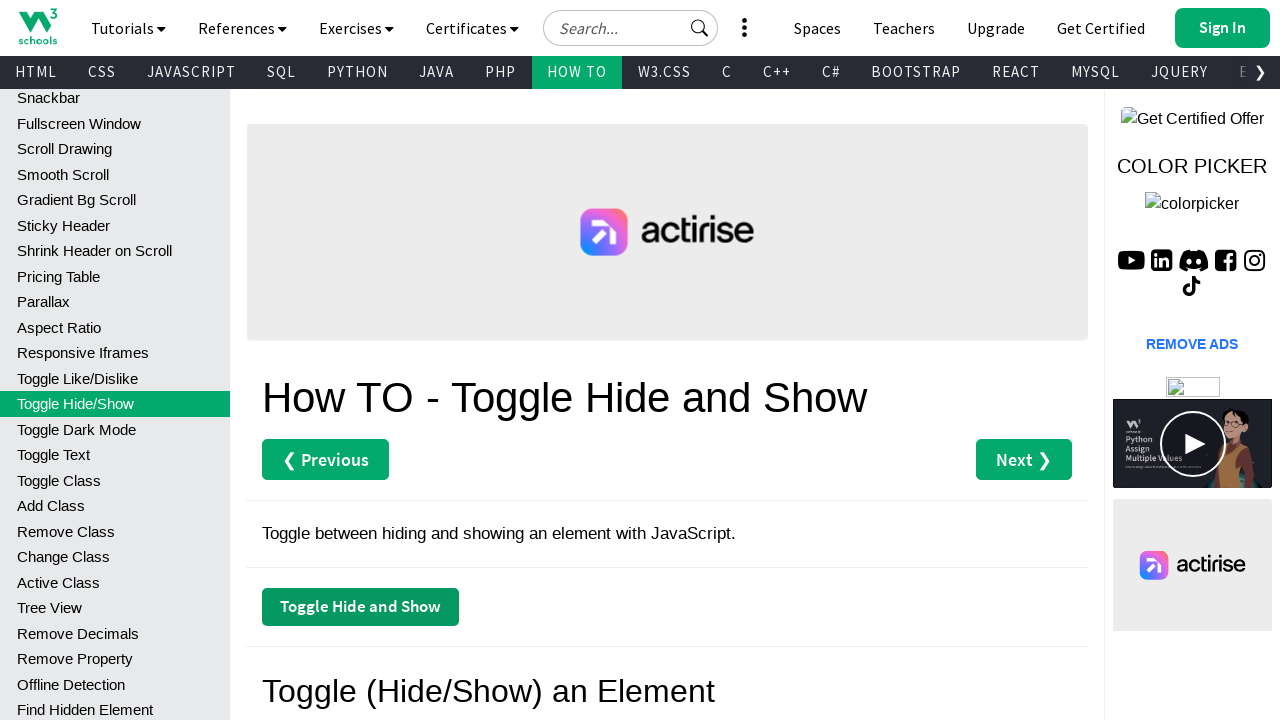